Tests mouse hover functionality by hovering over the "Contribute" menu item and clicking on the "Style Guide" submenu link

Starting URL: https://jqueryui.com

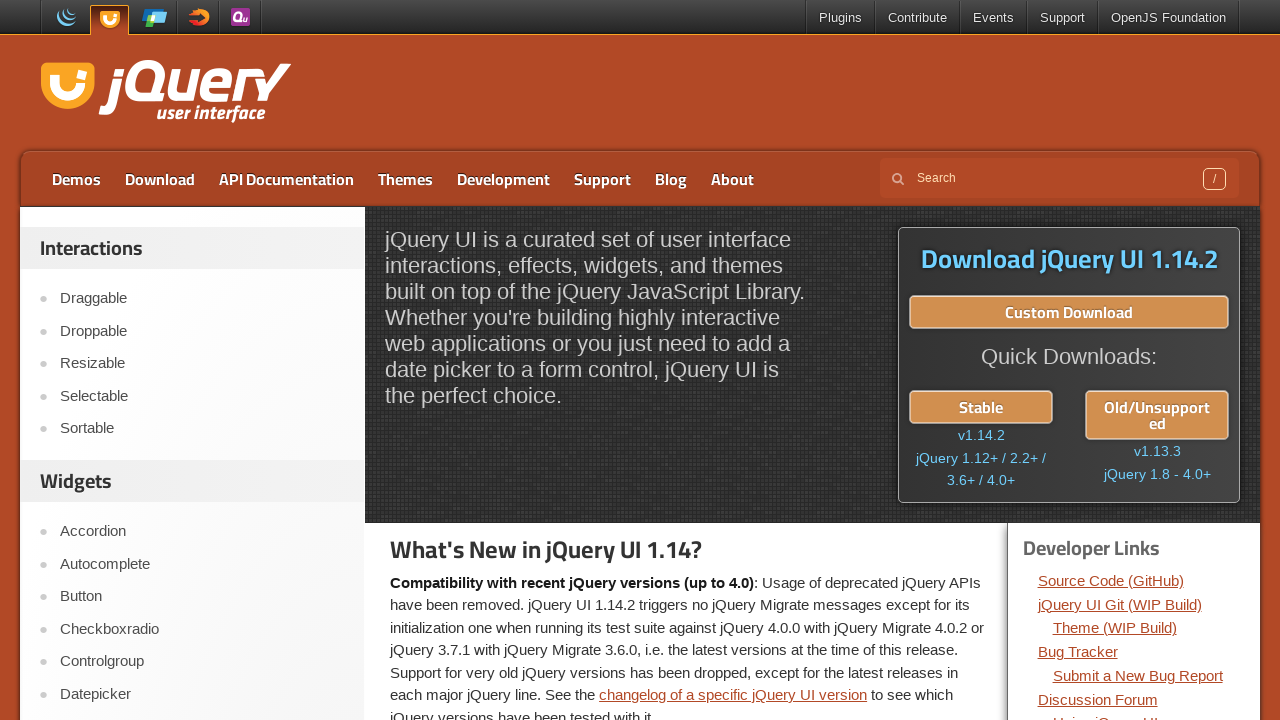

Navigated to https://jqueryui.com
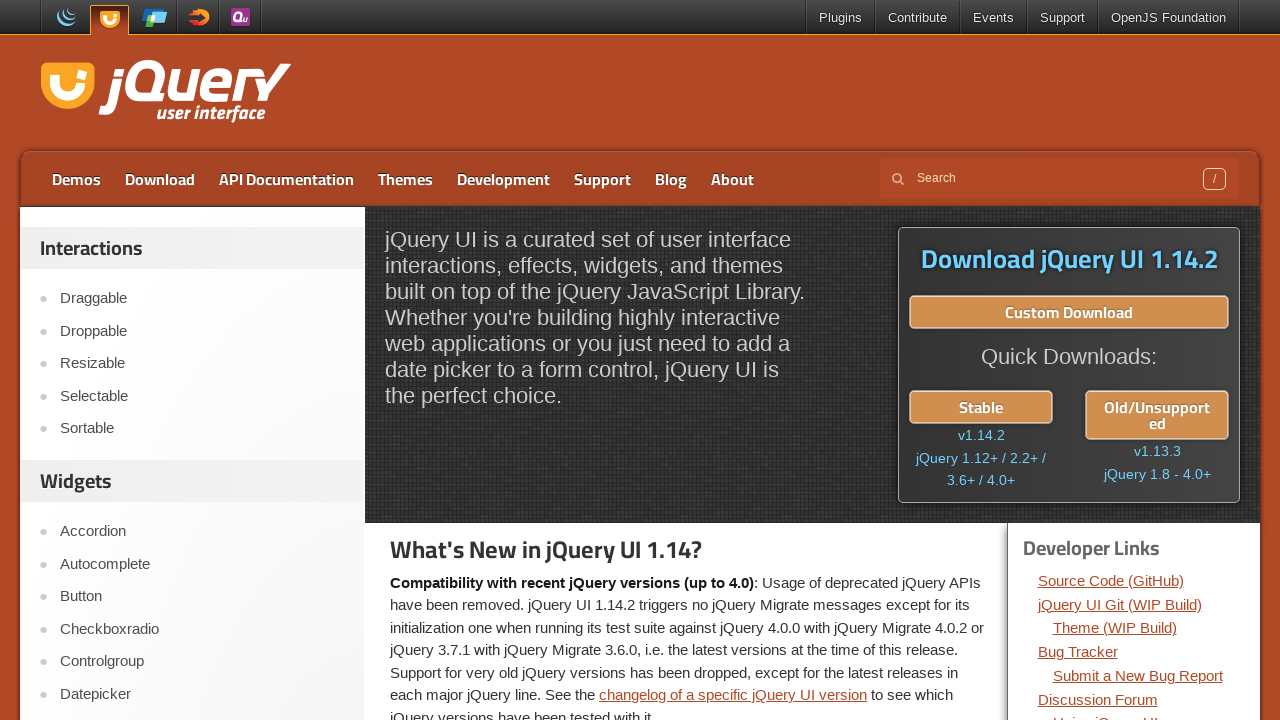

Hovered over the 'Contribute' menu item at (918, 18) on xpath=//a[text()='Contribute']
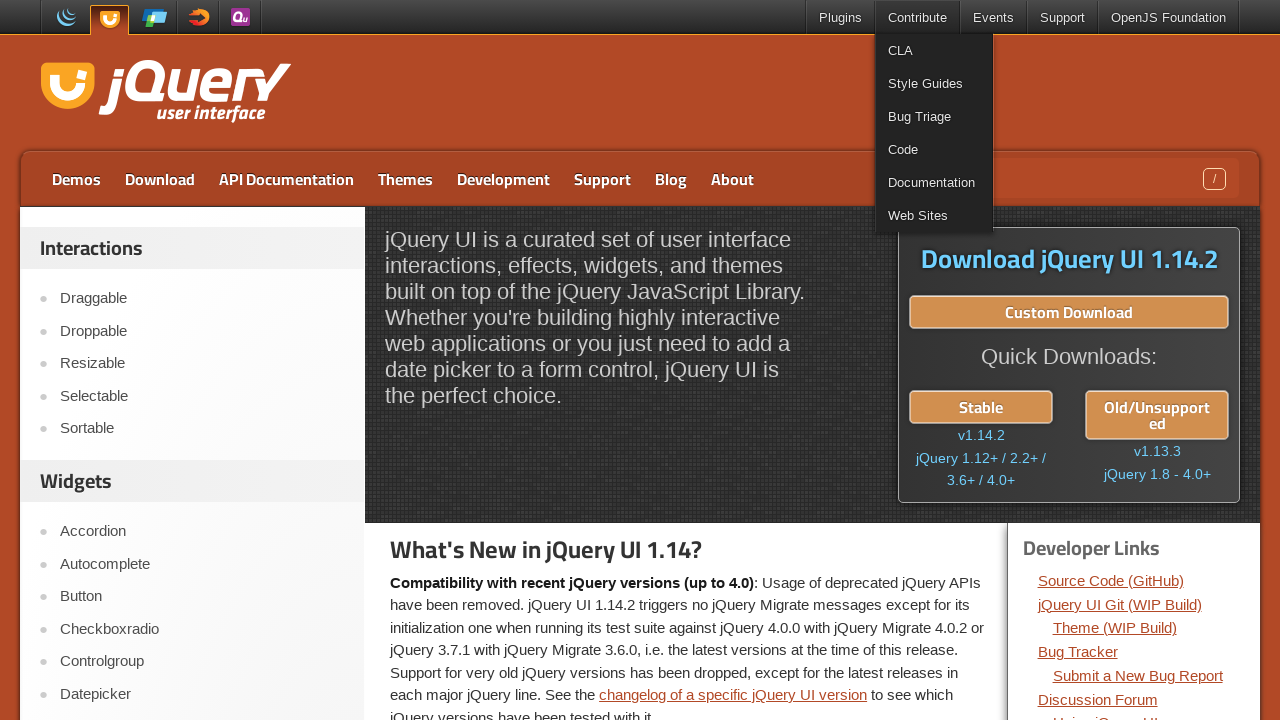

Clicked on the 'Style Guide' submenu link at (934, 84) on xpath=//a[@href='https://contribute.jquery.org/style-guide/']
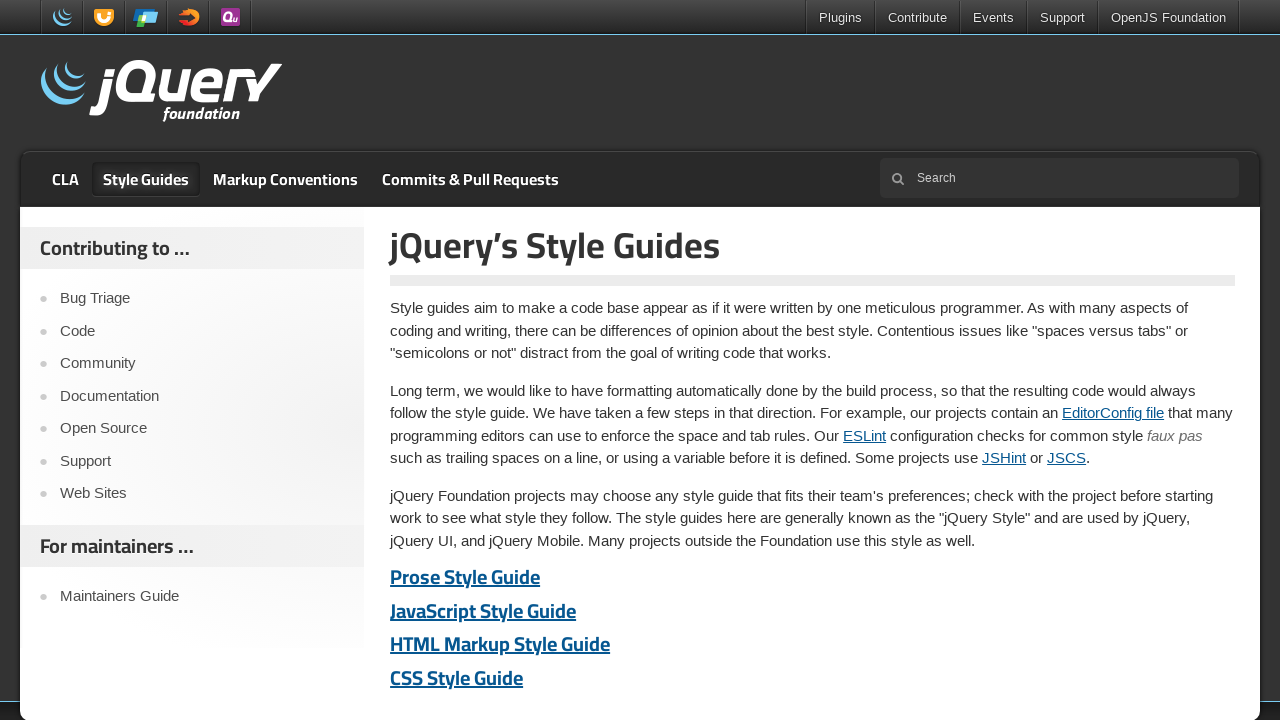

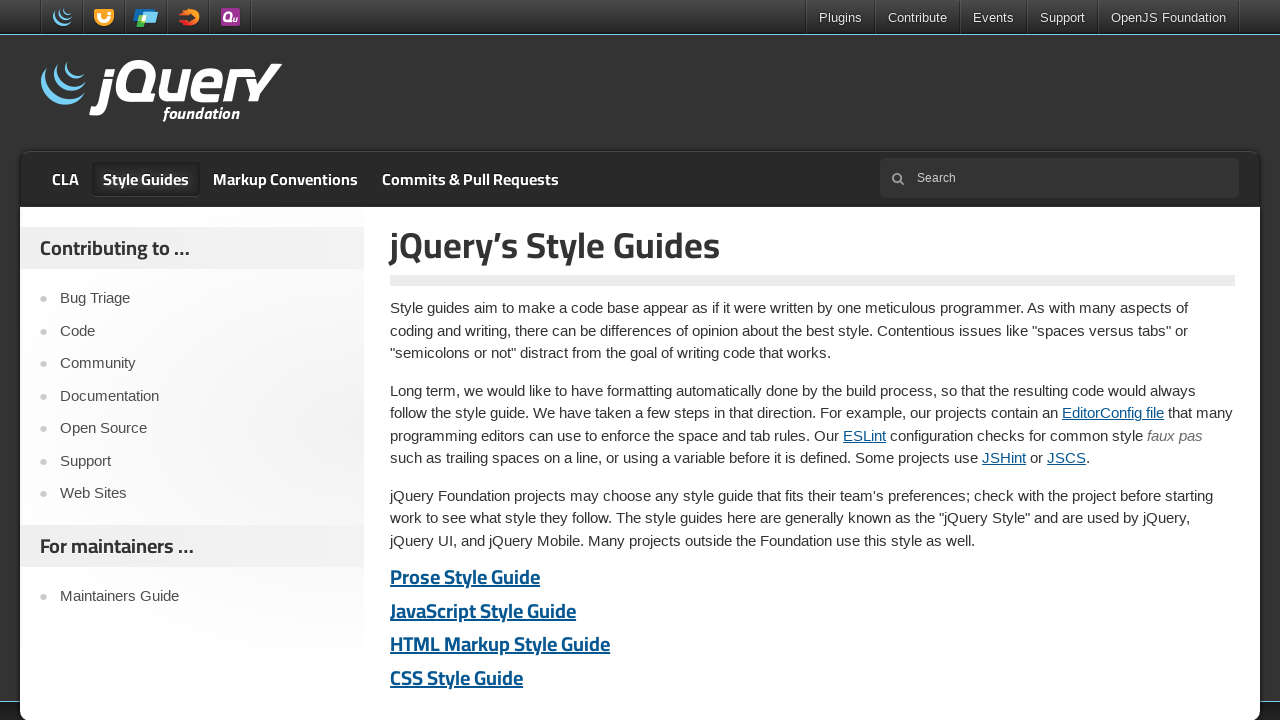